Tests registration form by filling in first name, last name, and email fields, then verifying successful registration message

Starting URL: http://suninjuly.github.io/registration1.html

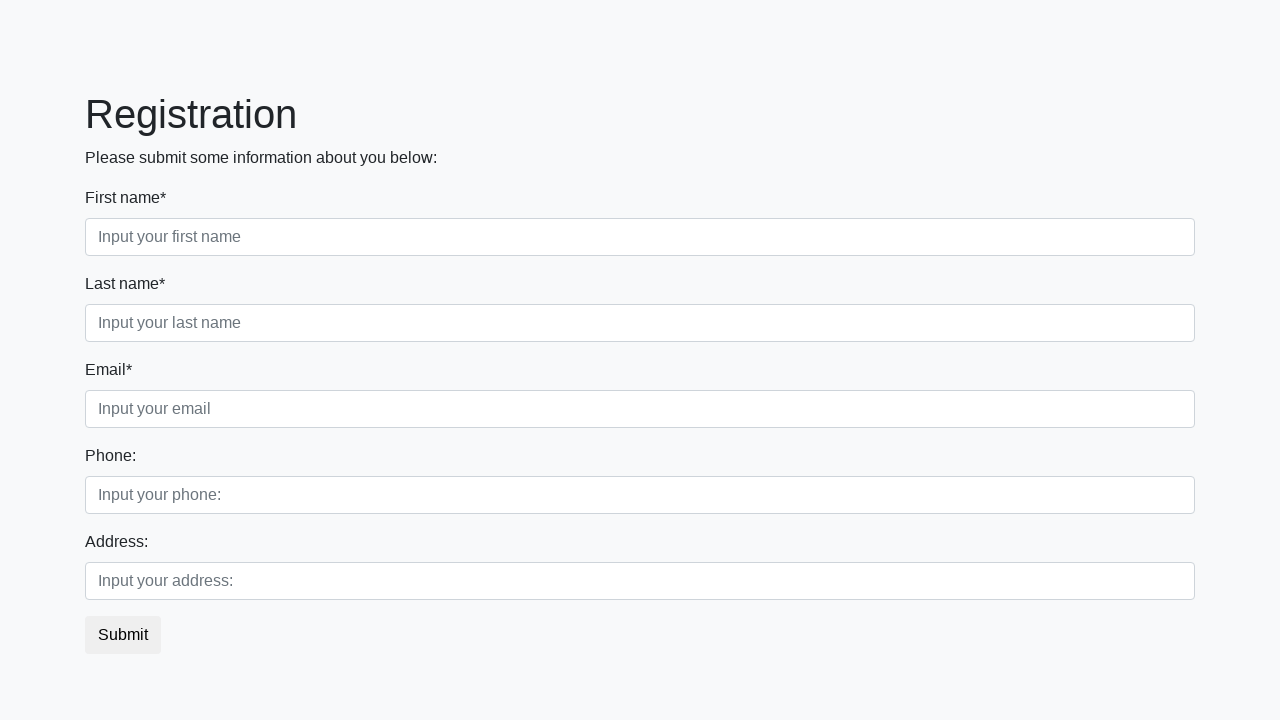

Filled first name field with 'Test Lastname' on .form-control.first[placeholder="Input your first name"]
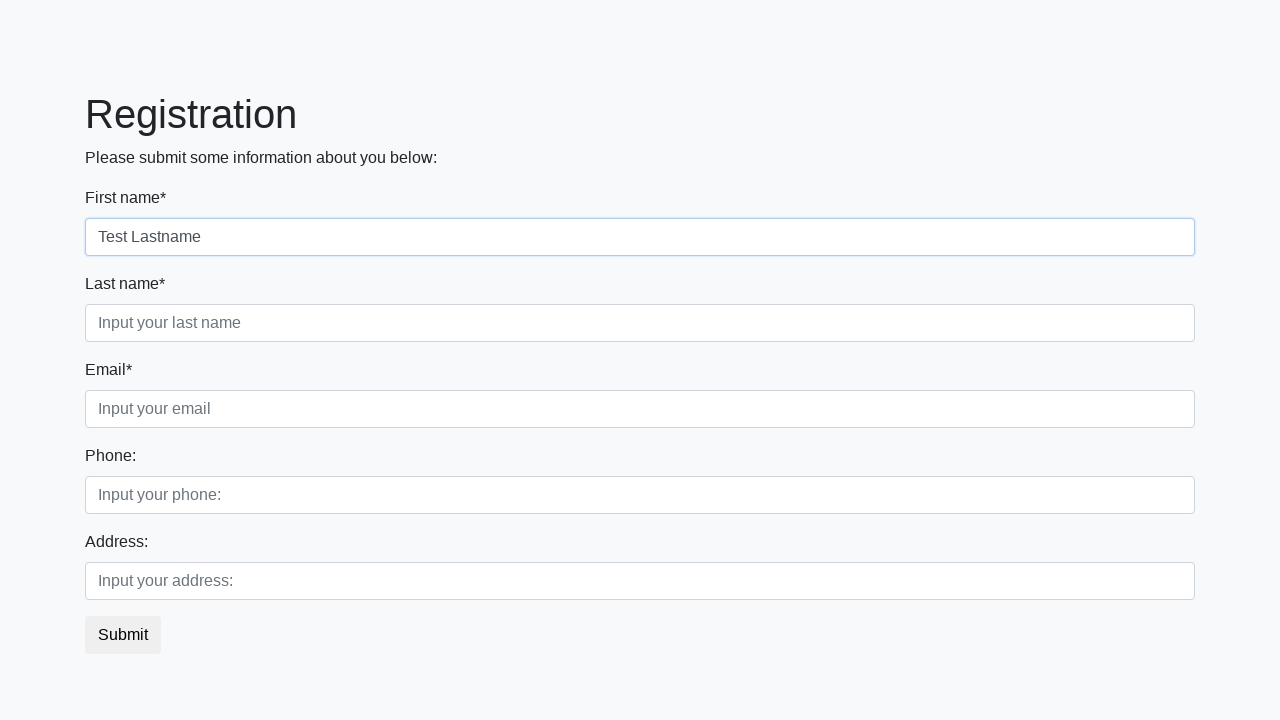

Filled last name field with 'Test Firstname' on .form-control.second[placeholder="Input your last name"]
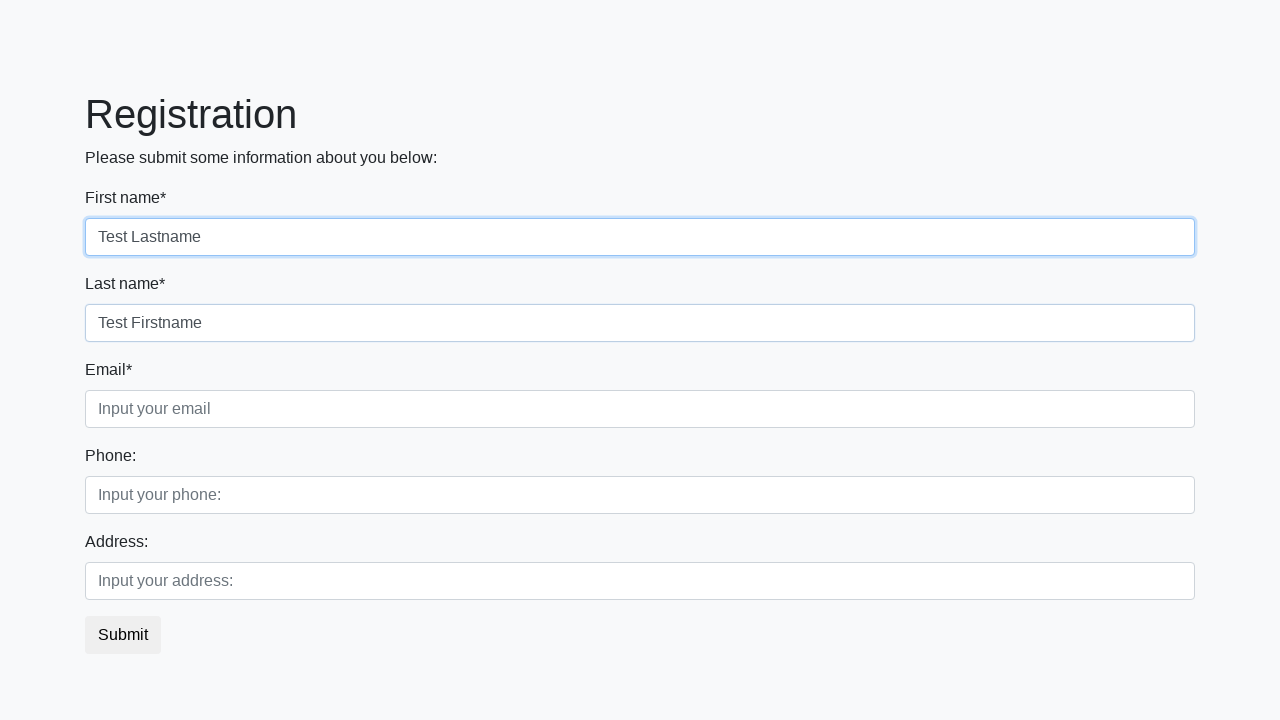

Filled email field with 'test@example.com' on .form-control.third
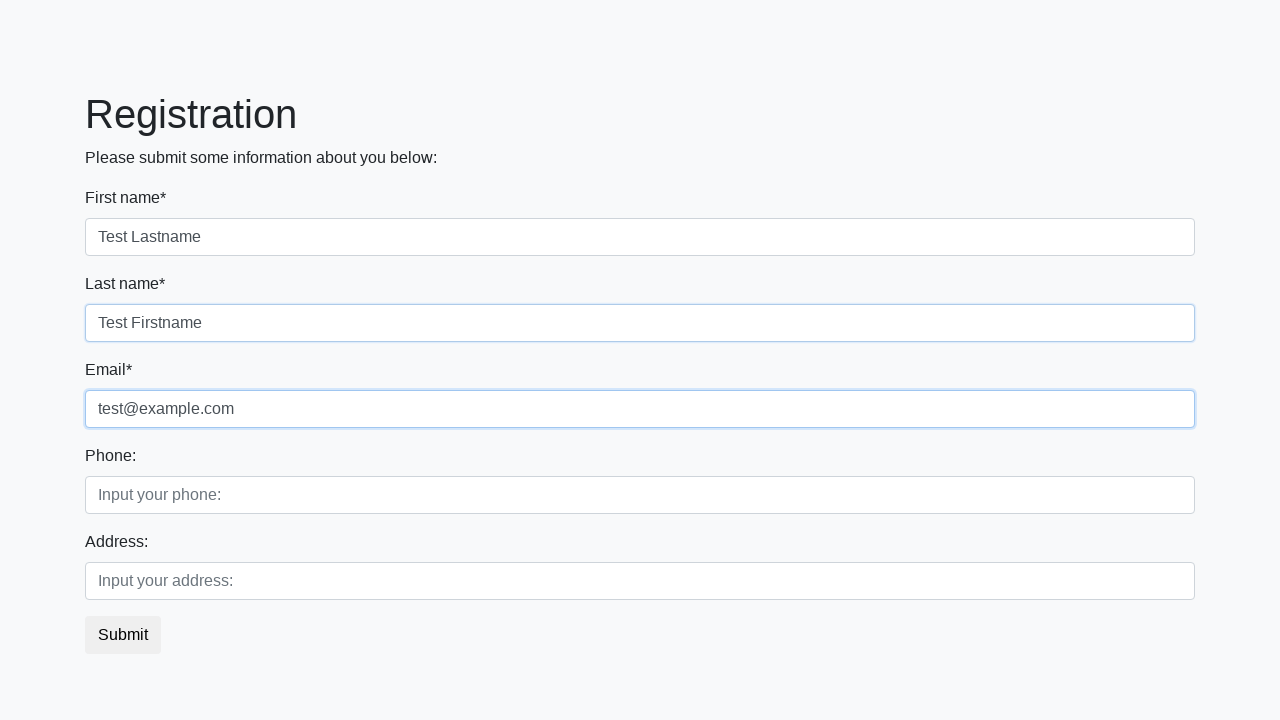

Clicked submit button to register at (123, 635) on .btn.btn-default
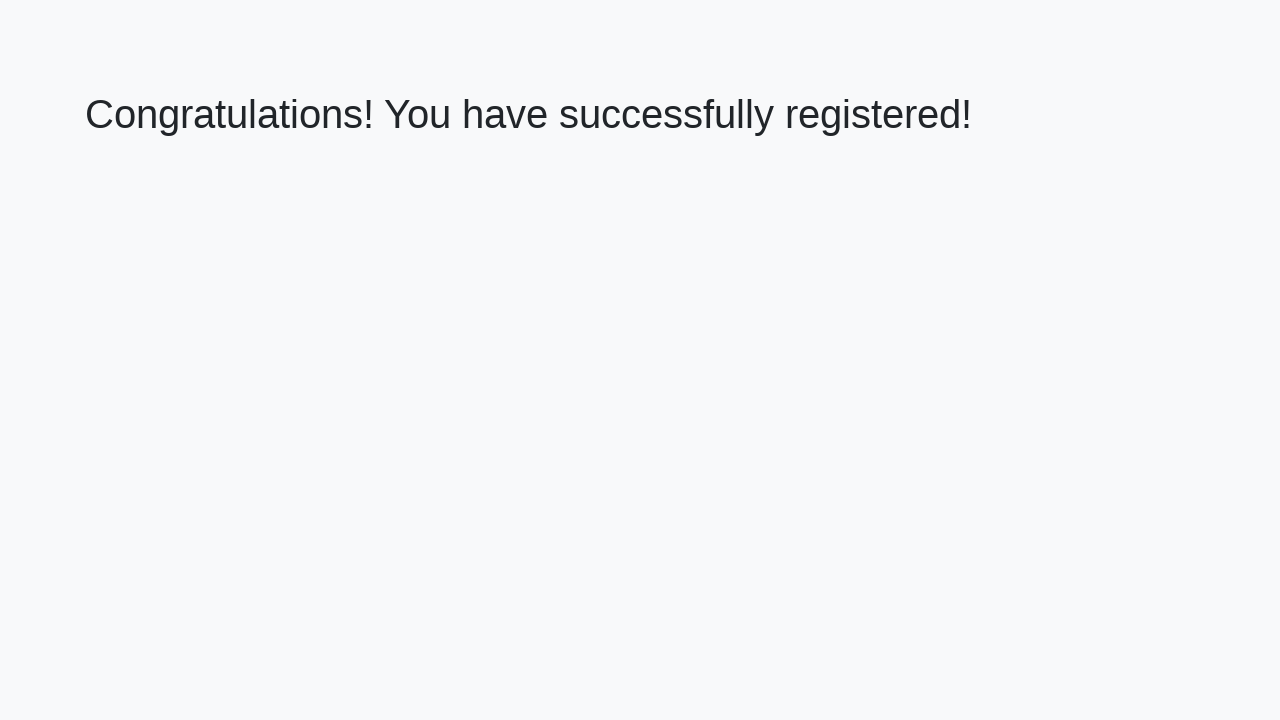

Verified successful registration message appeared
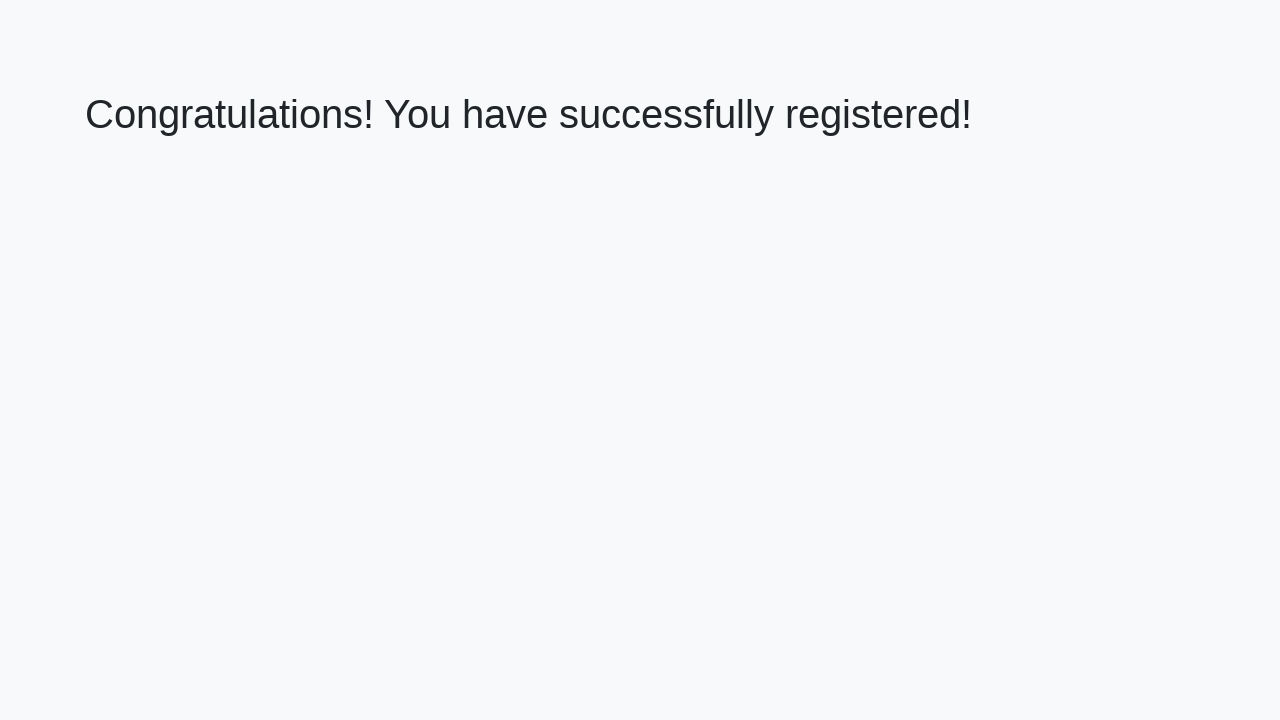

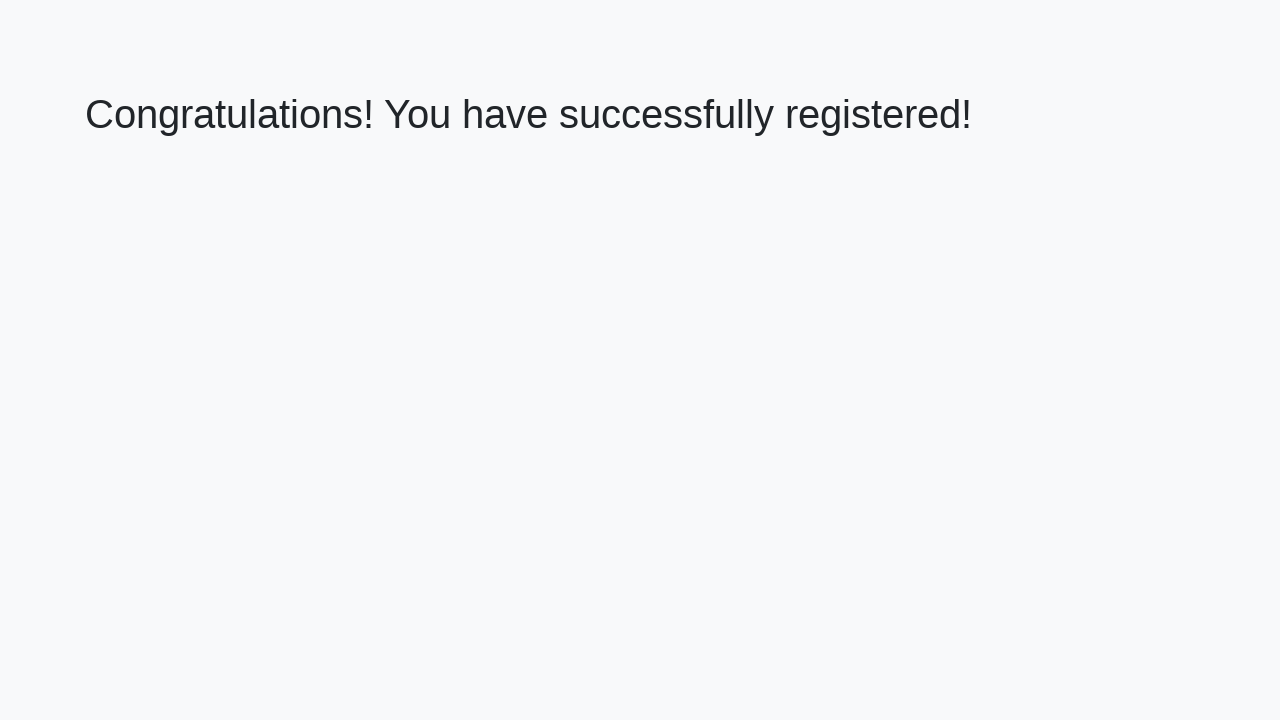